Tests handling a confirm dialog by clicking the confirm button and accepting it, then verifying the result text shows 'Ok'

Starting URL: https://demoqa.com/alerts

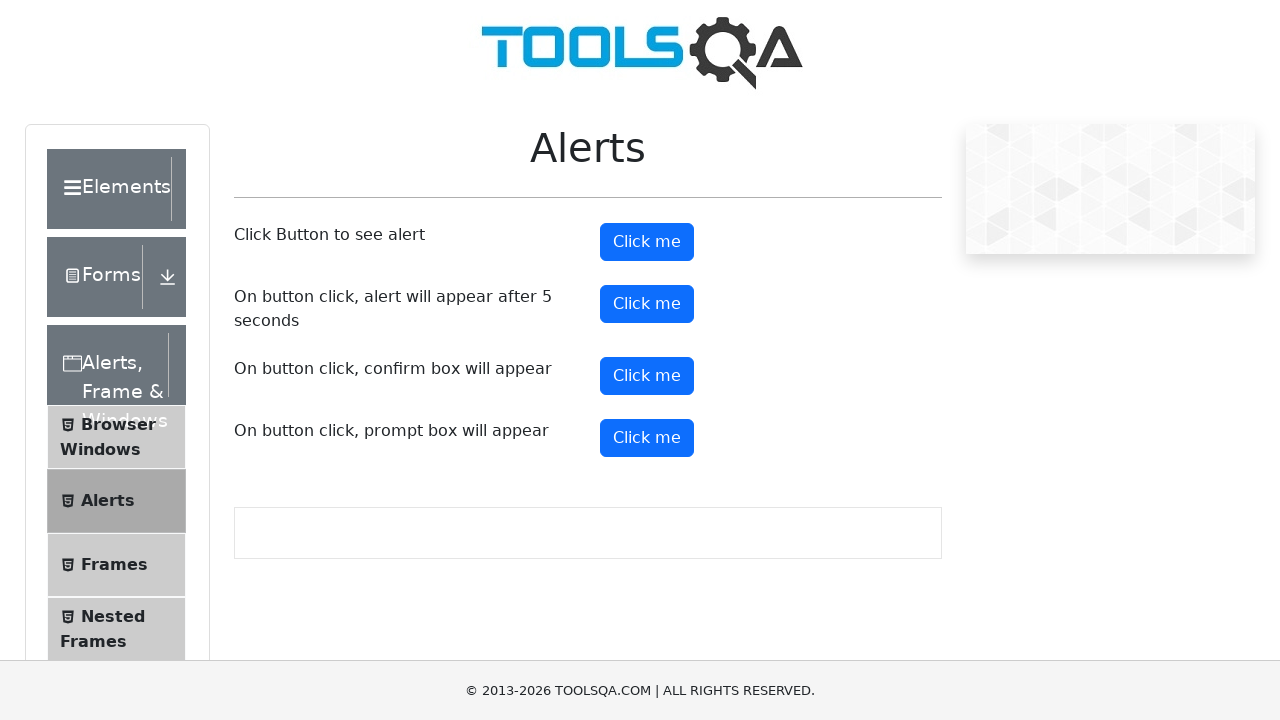

Set up dialog handler to accept confirm dialogs
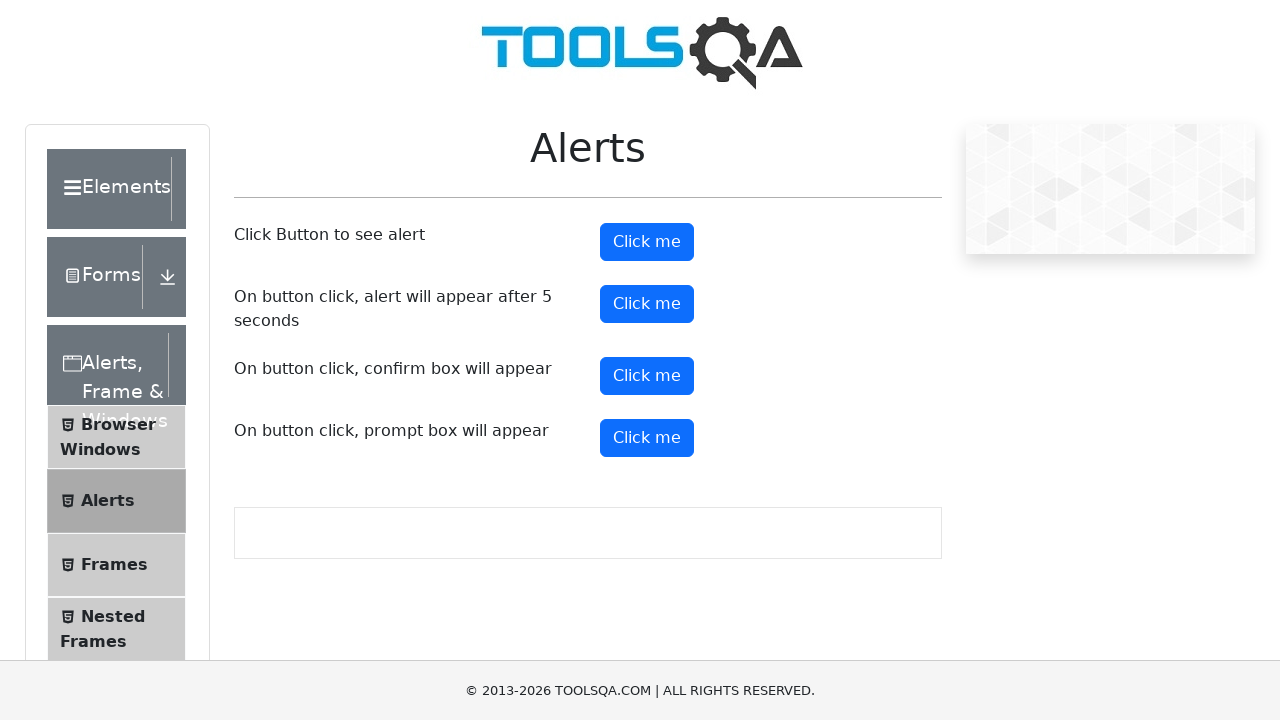

Clicked the confirm button to trigger confirm dialog at (647, 376) on #confirmButton
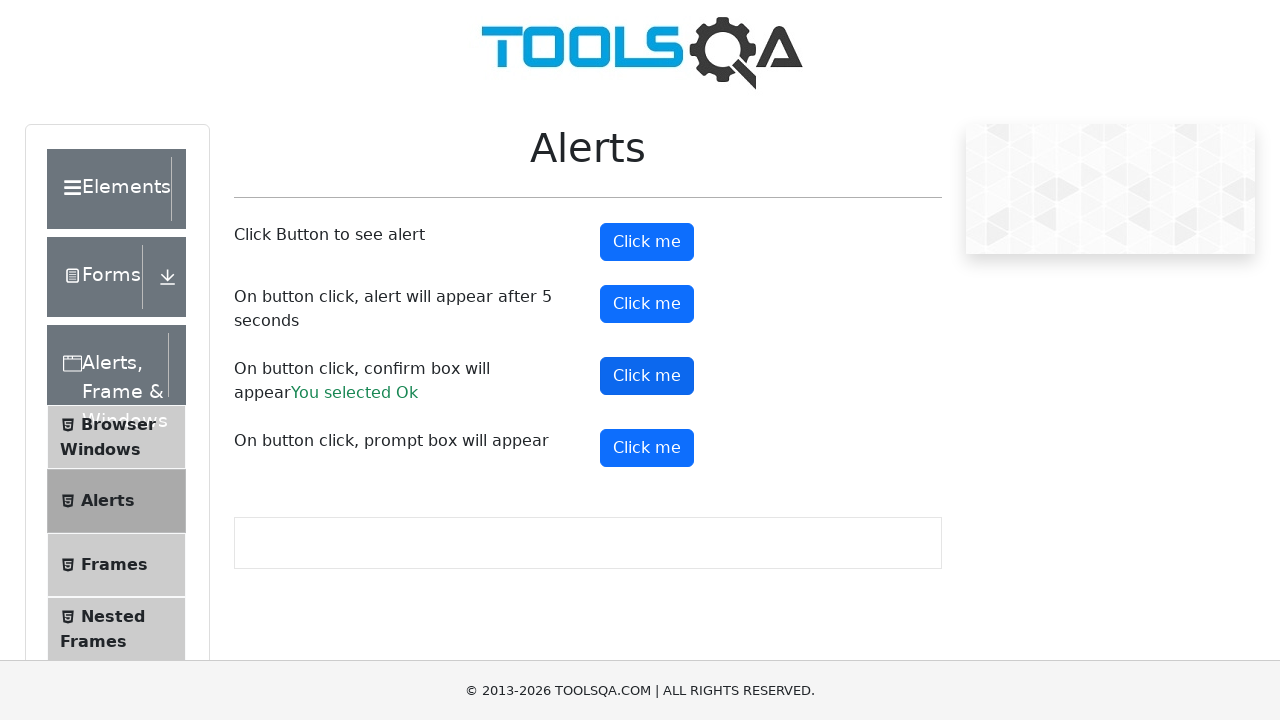

Confirm result text appeared after accepting dialog
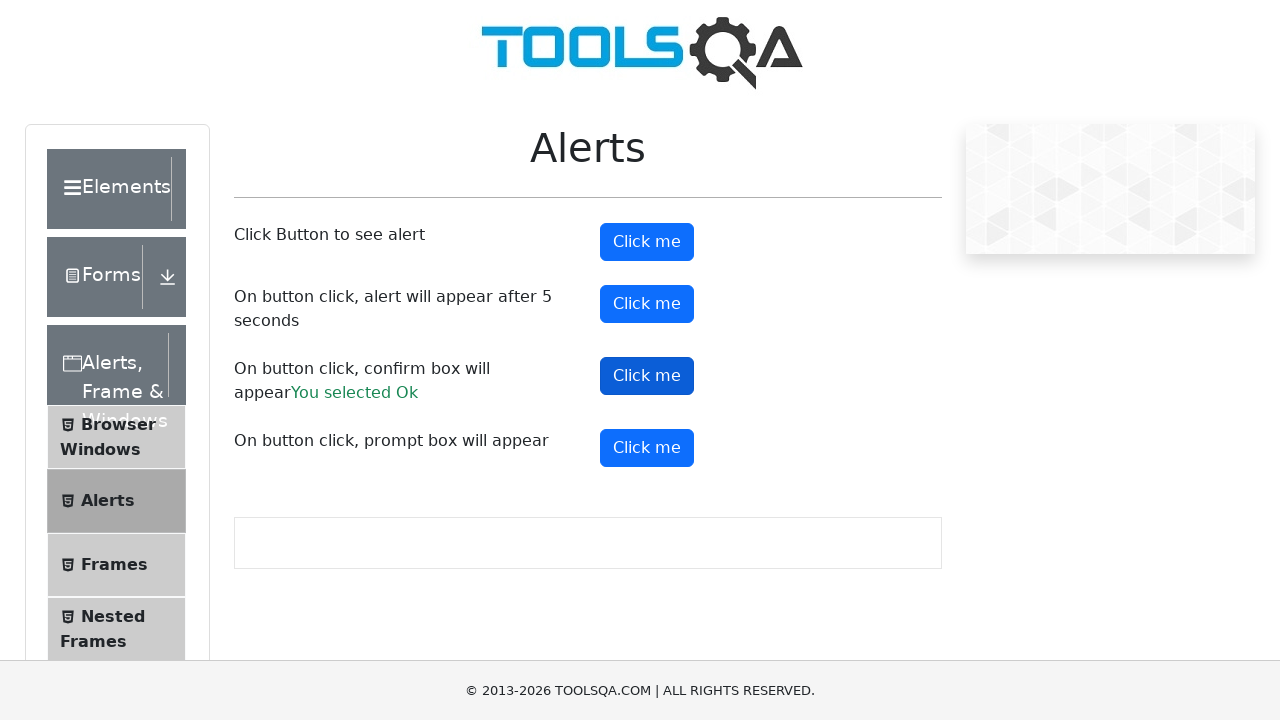

Verified result text shows 'You selected Ok'
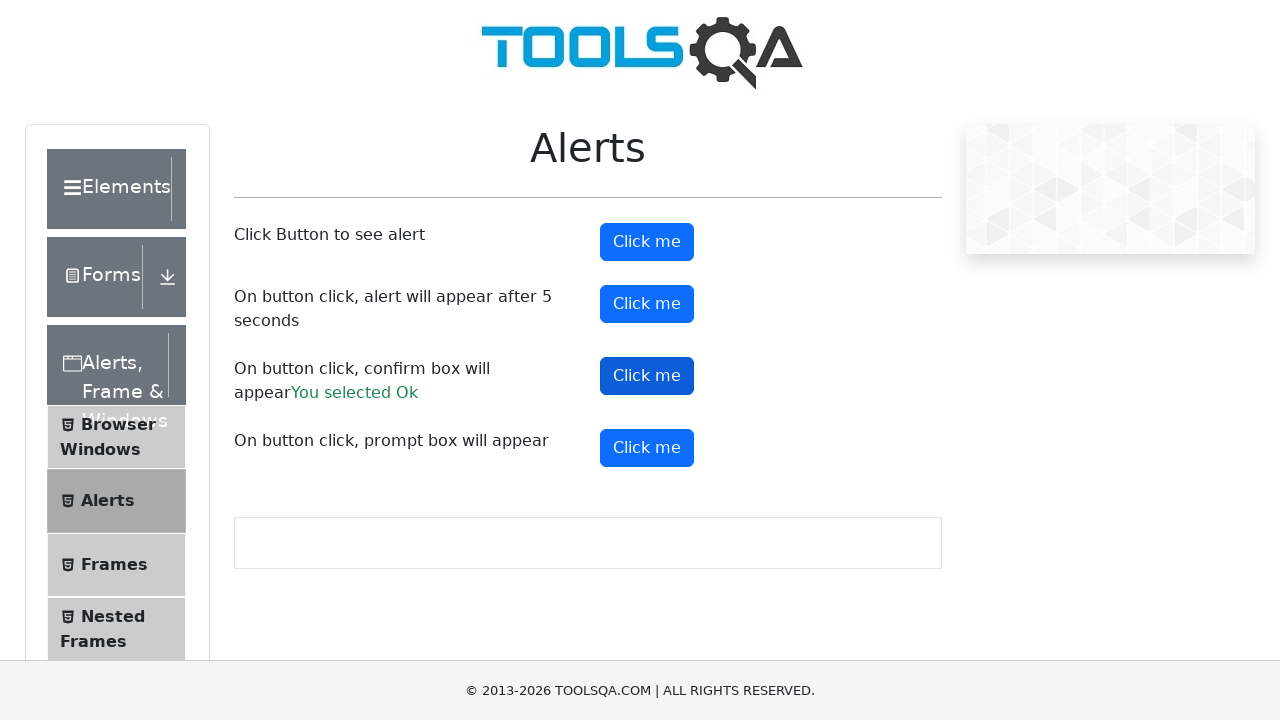

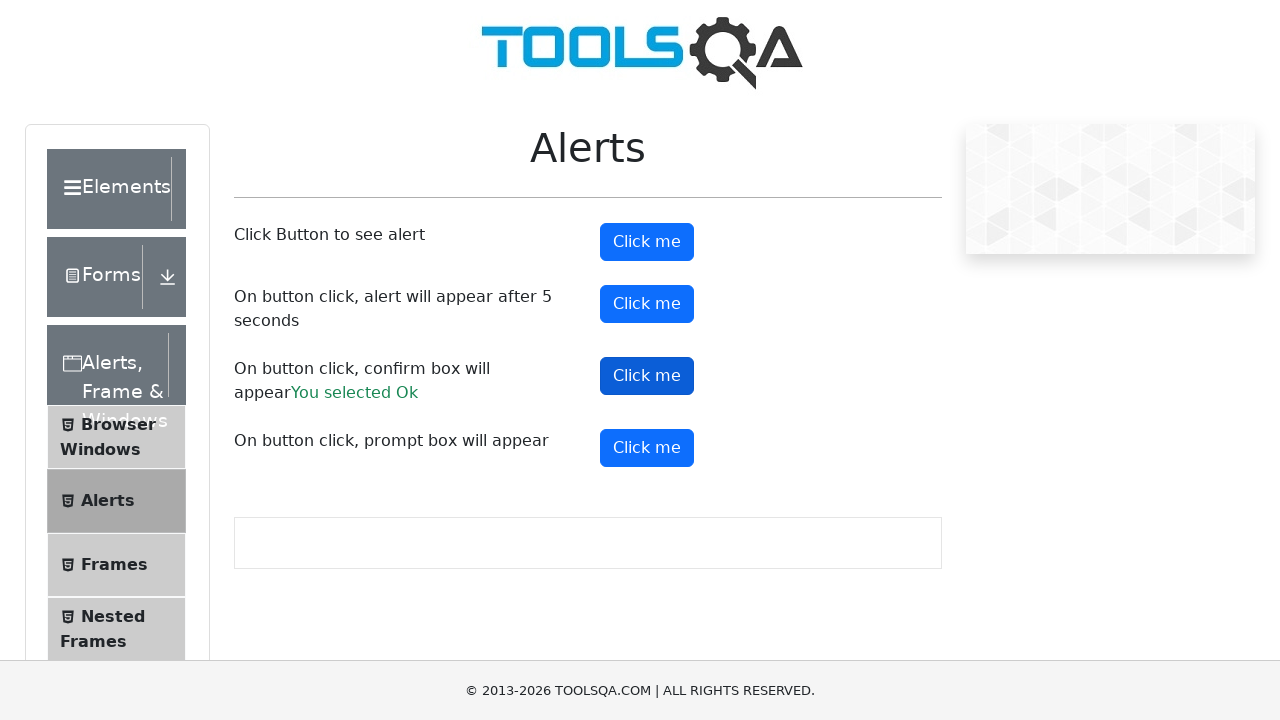